Tests that entered text is trimmed when editing a todo item

Starting URL: https://demo.playwright.dev/todomvc

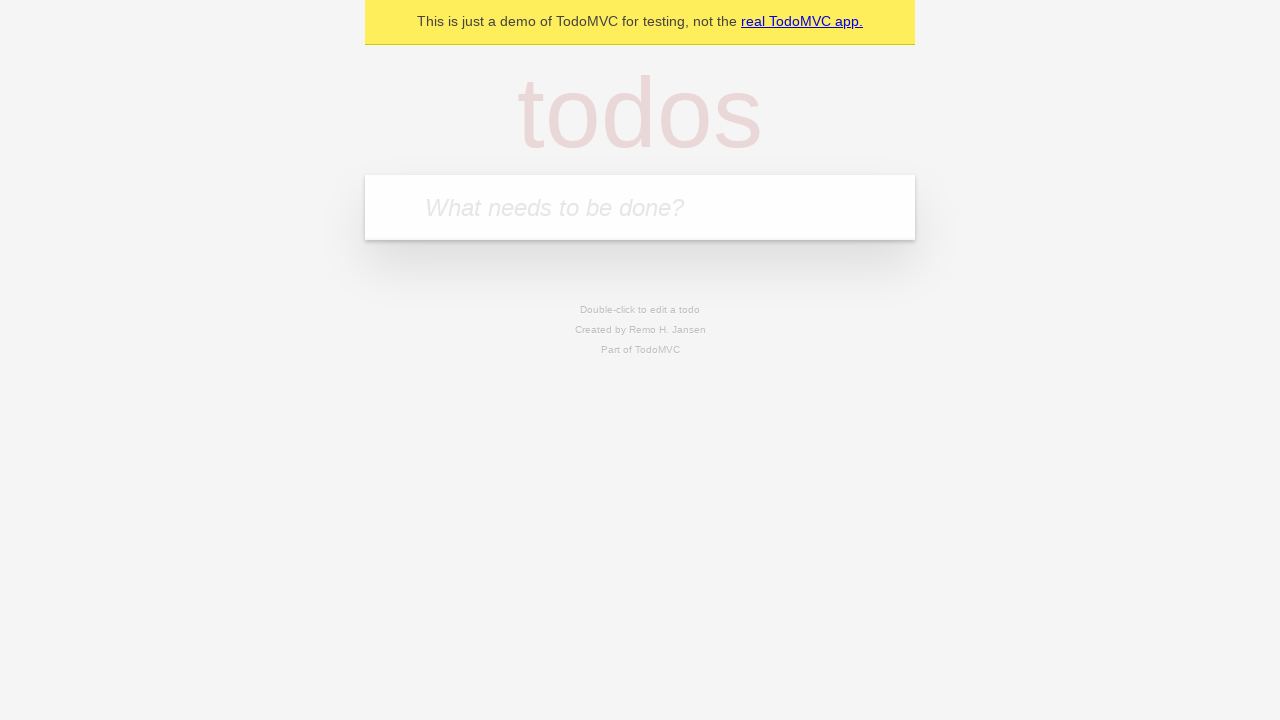

Filled first todo input with 'buy some cheese' on .new-todo
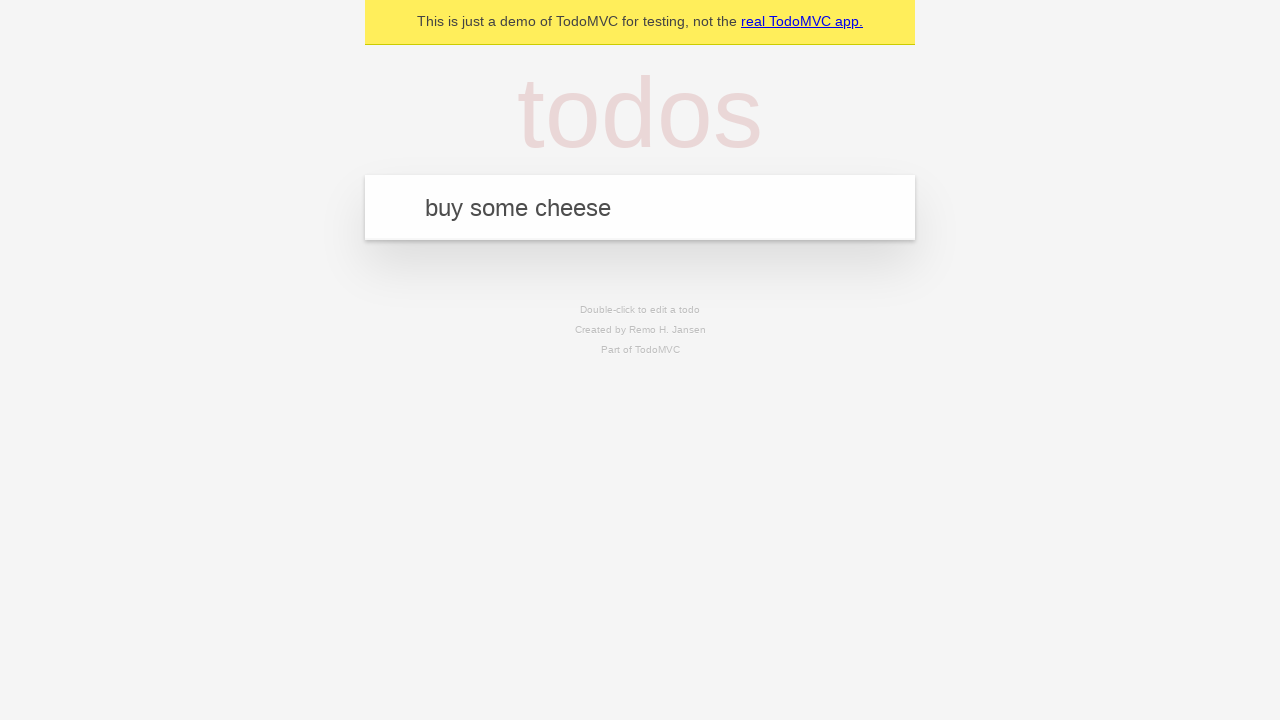

Pressed Enter to create first todo on .new-todo
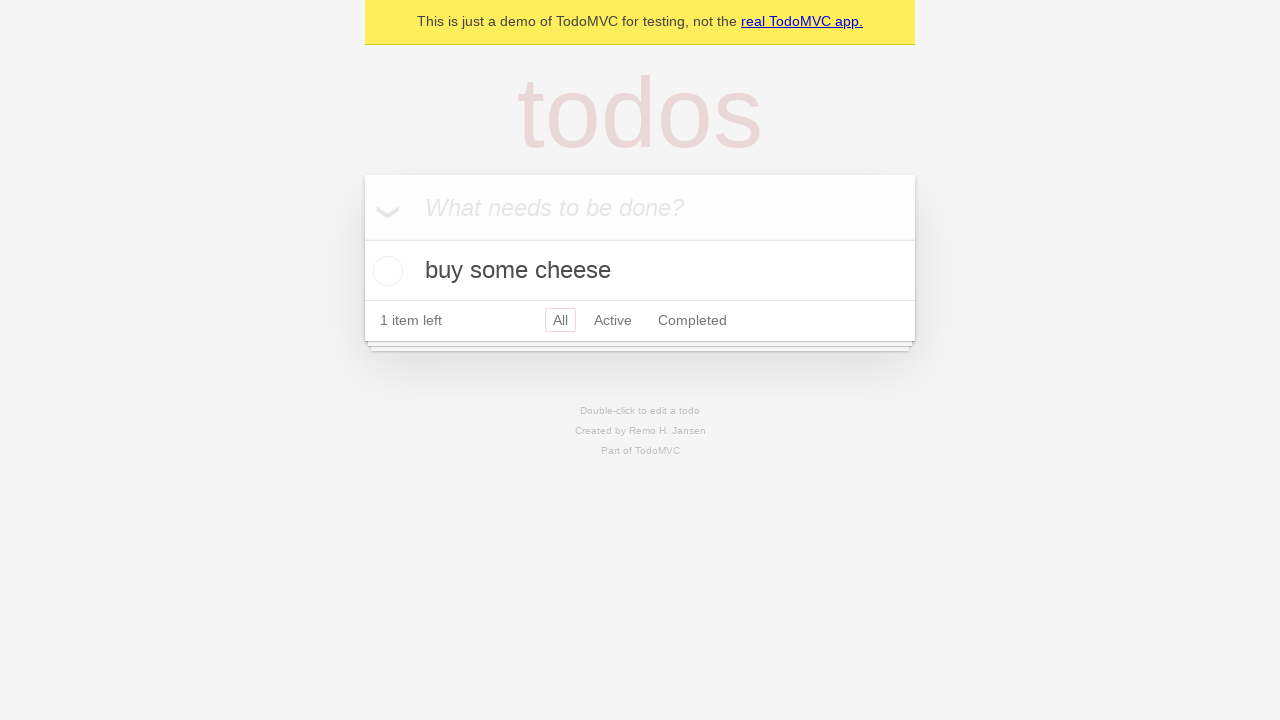

Filled second todo input with 'feed the cat' on .new-todo
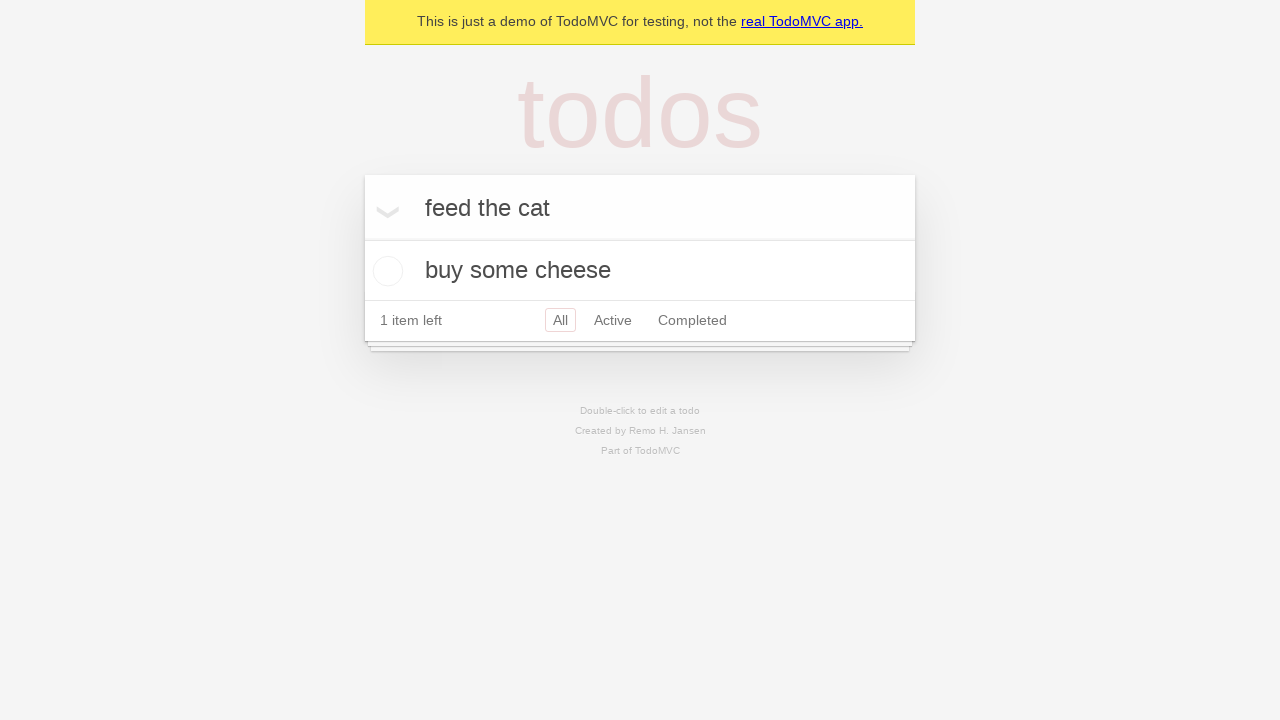

Pressed Enter to create second todo on .new-todo
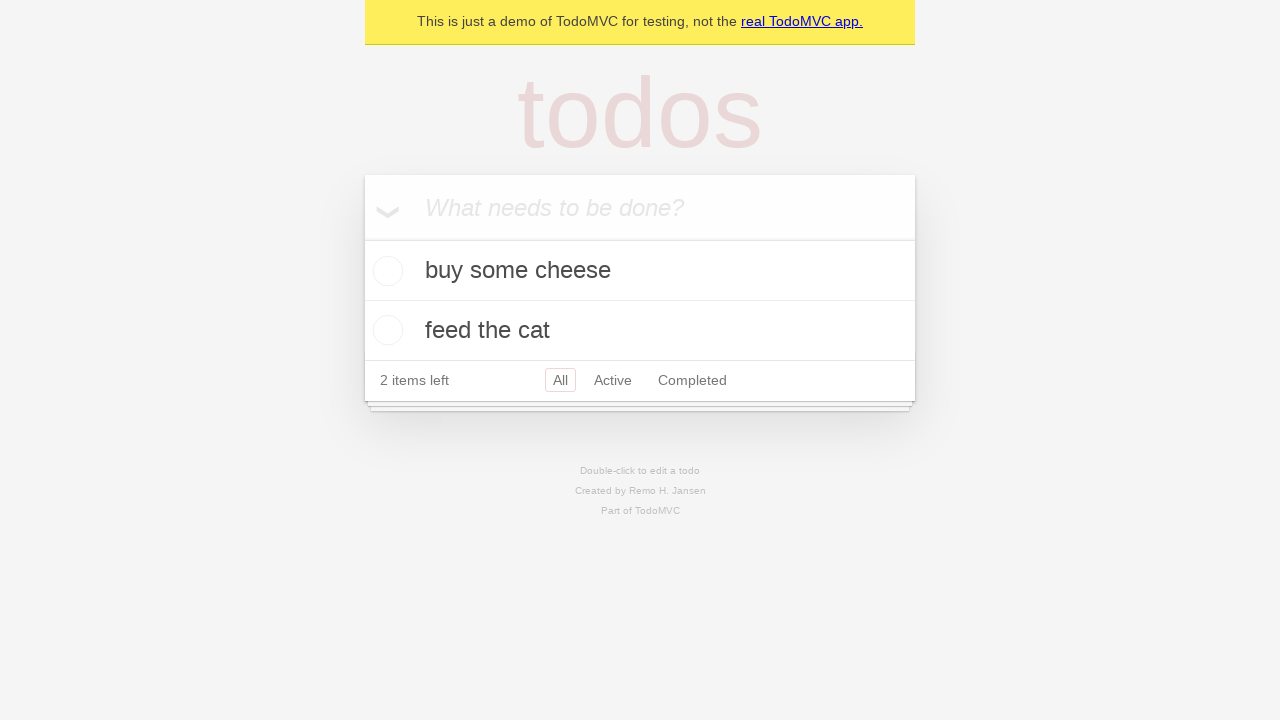

Filled third todo input with 'book a doctors appointment' on .new-todo
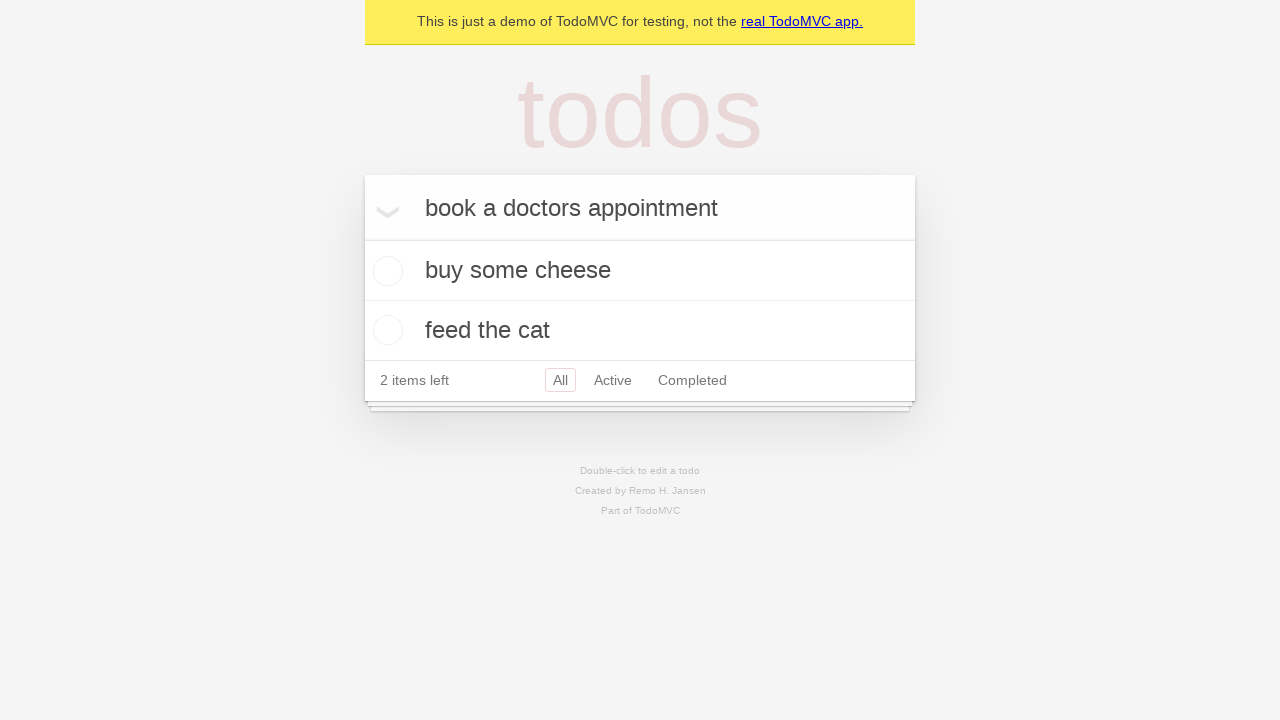

Pressed Enter to create third todo on .new-todo
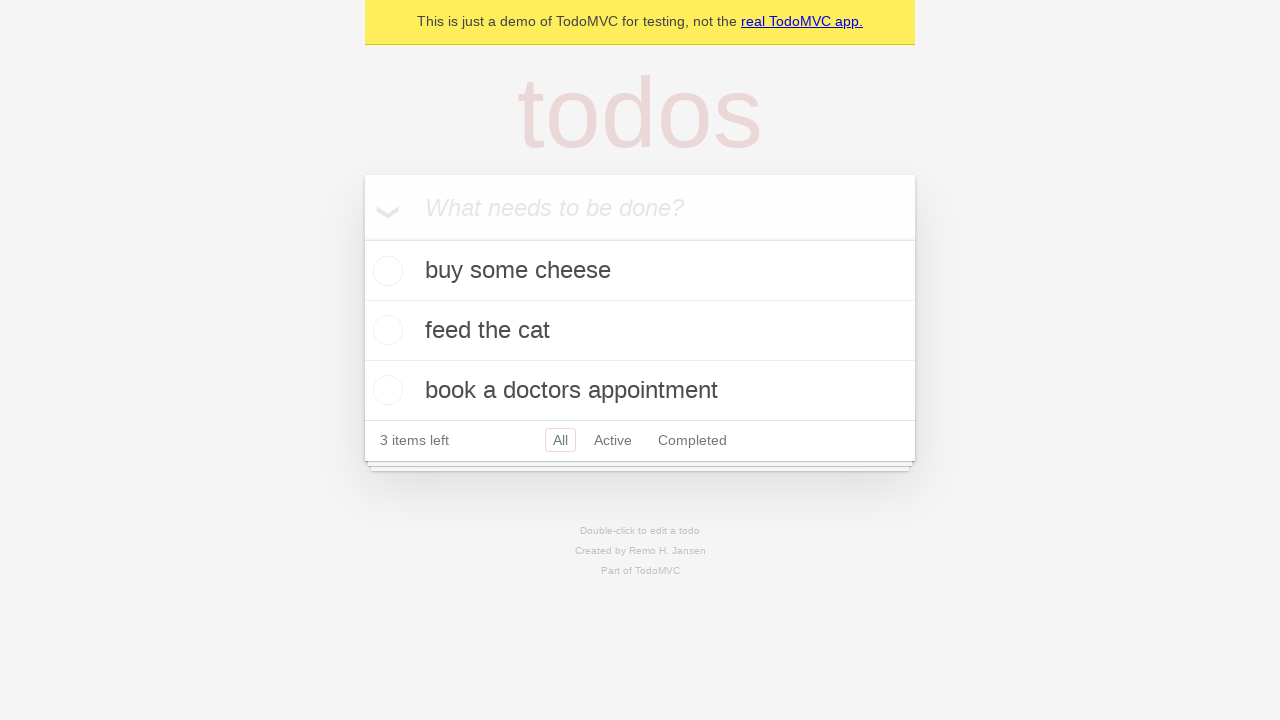

Double-clicked second todo to enter edit mode at (640, 331) on .todo-list li >> nth=1
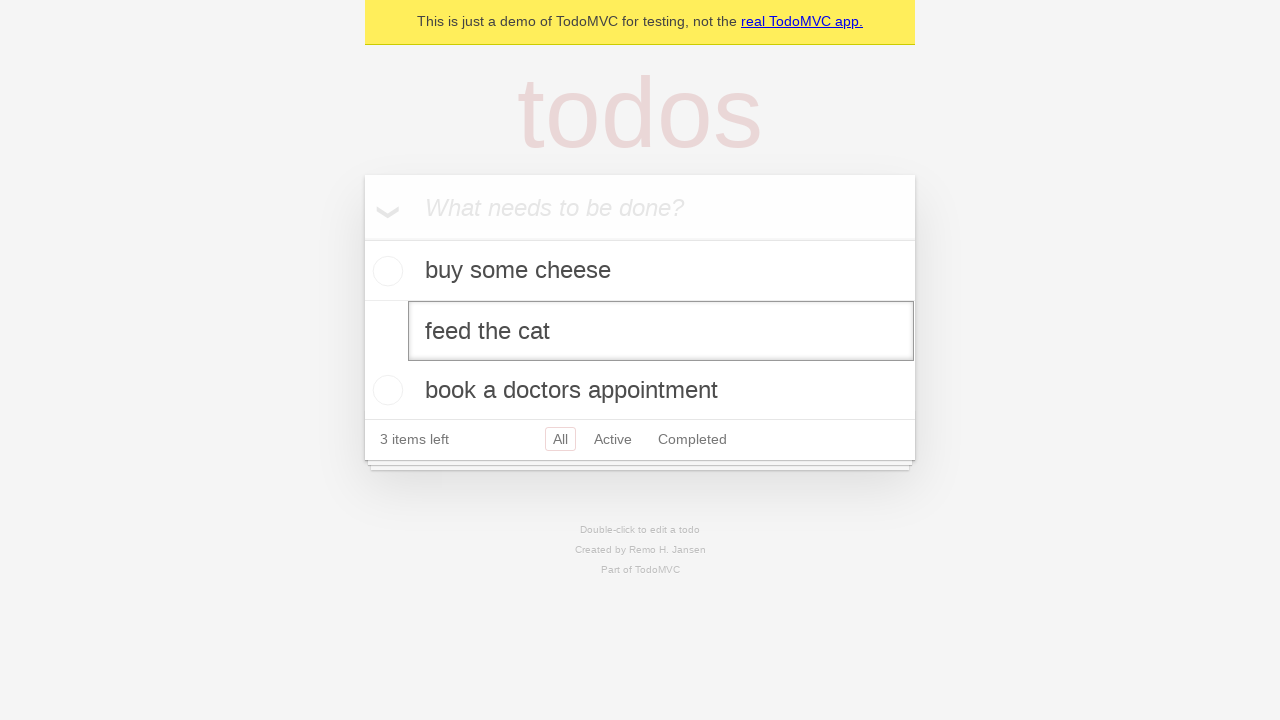

Filled edit field with text containing leading and trailing spaces on .todo-list li >> nth=1 >> .edit
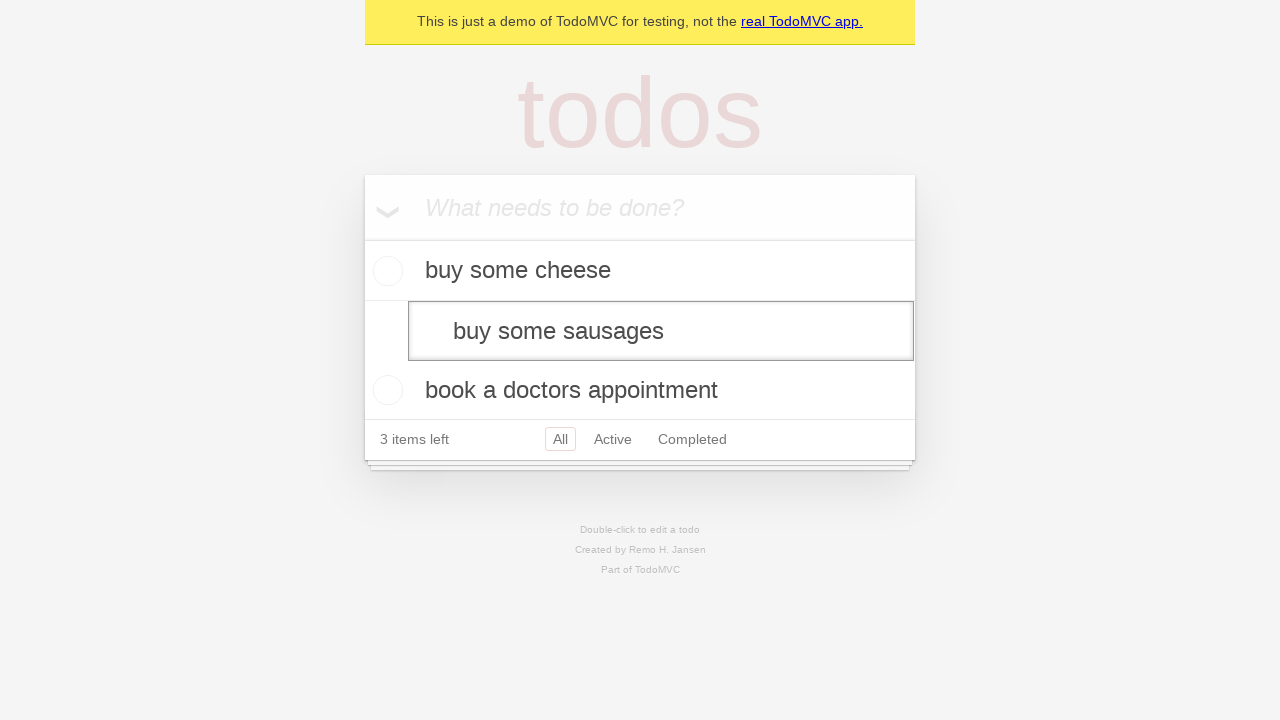

Pressed Enter to save edited todo with spaces on .todo-list li >> nth=1 >> .edit
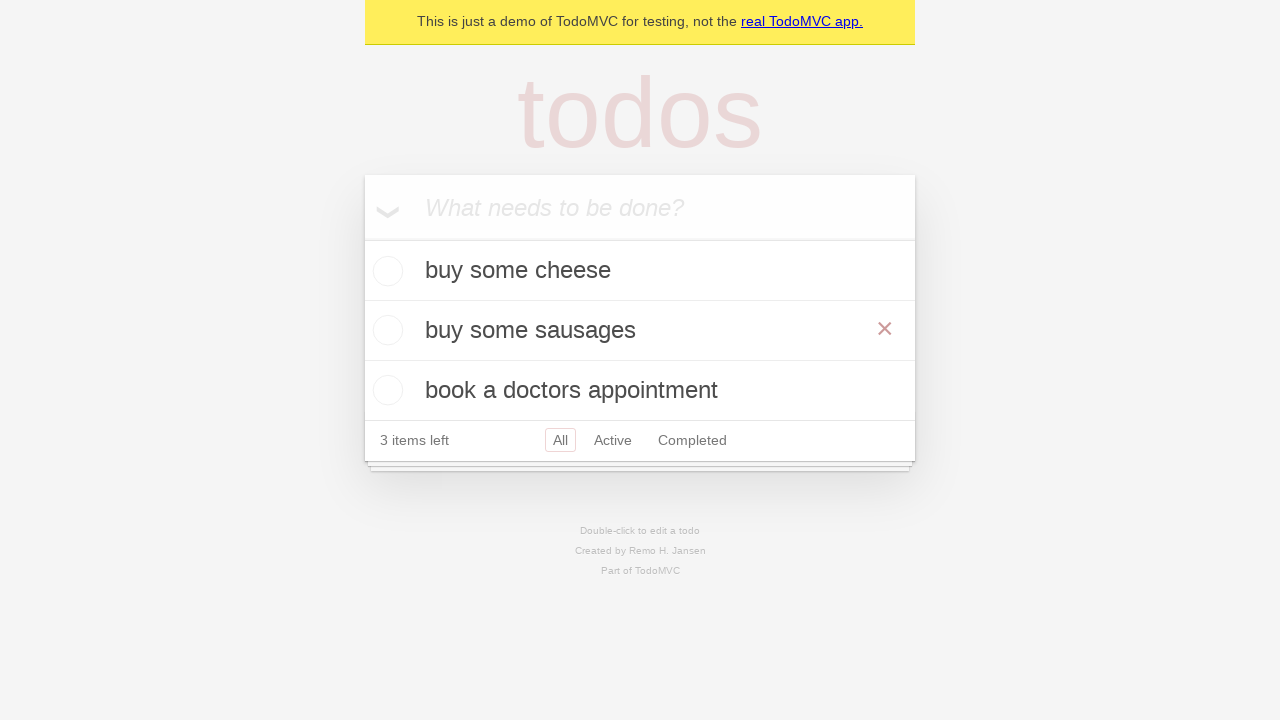

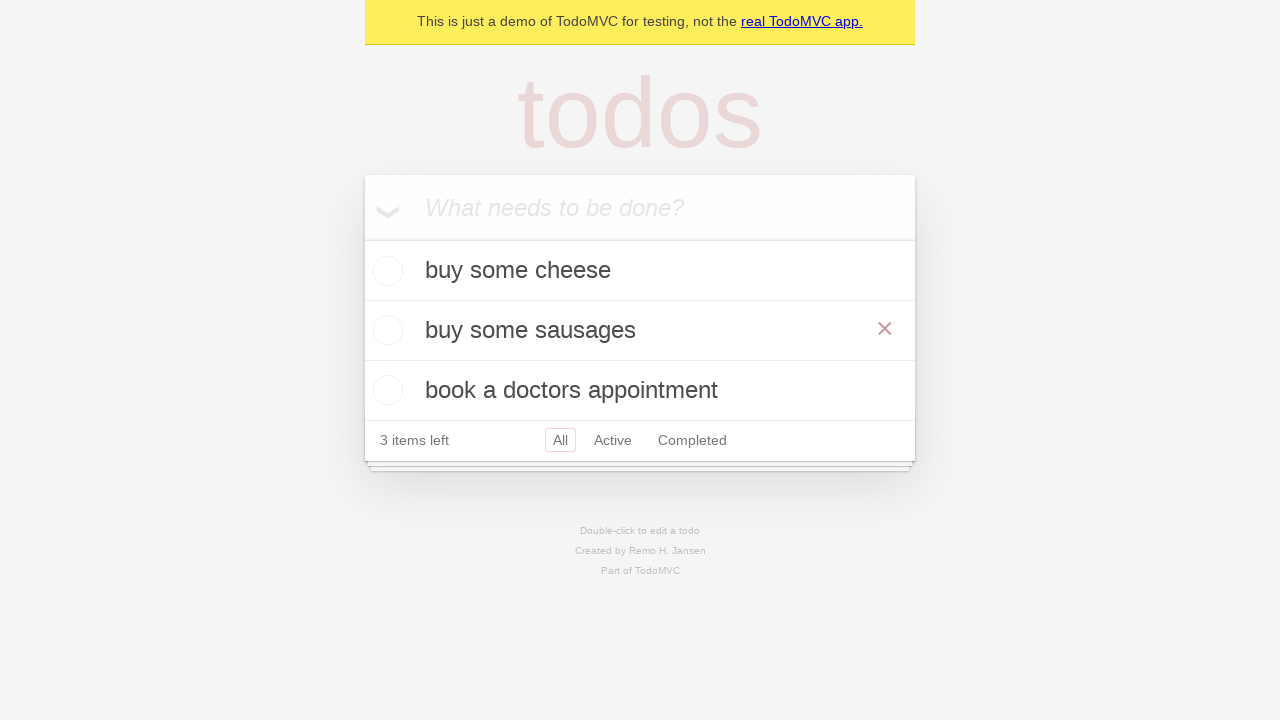